Opens the hamburger menu and navigates to the About section via the menu link

Starting URL: https://hammadrashid1997.github.io/Portfolio/

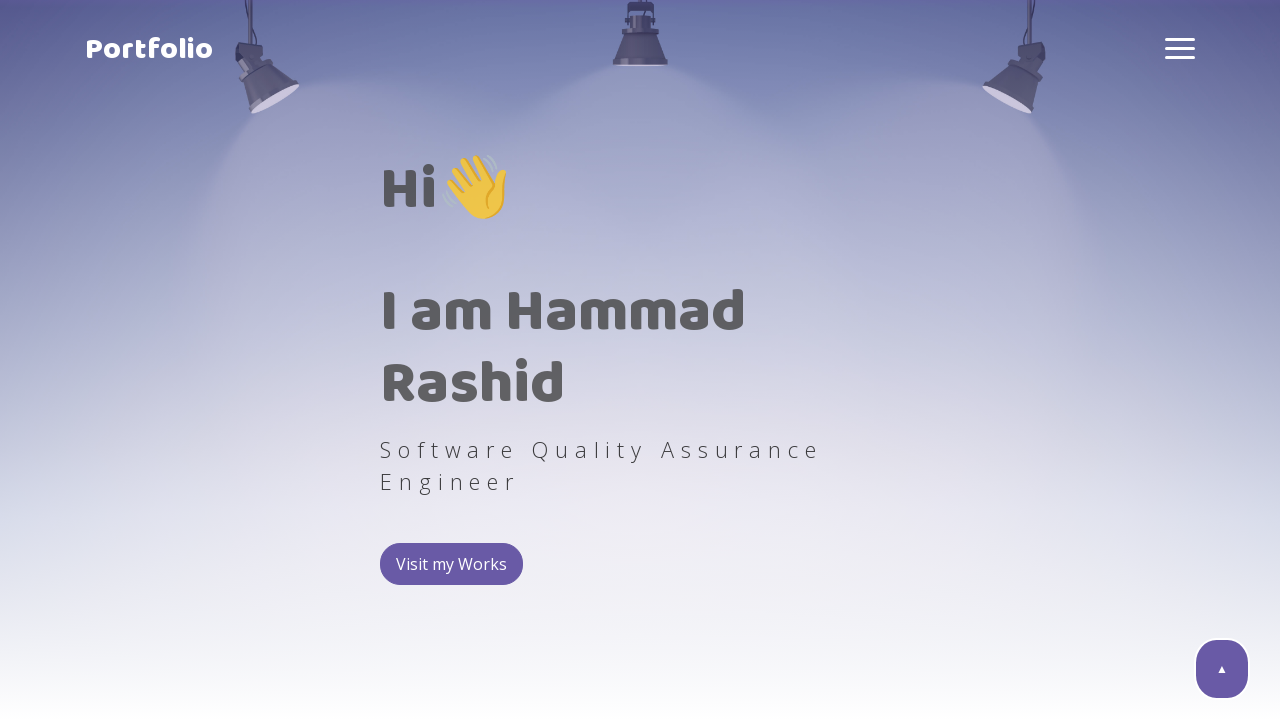

Clicked hamburger menu to open it at (1180, 48) on .hamburger-box
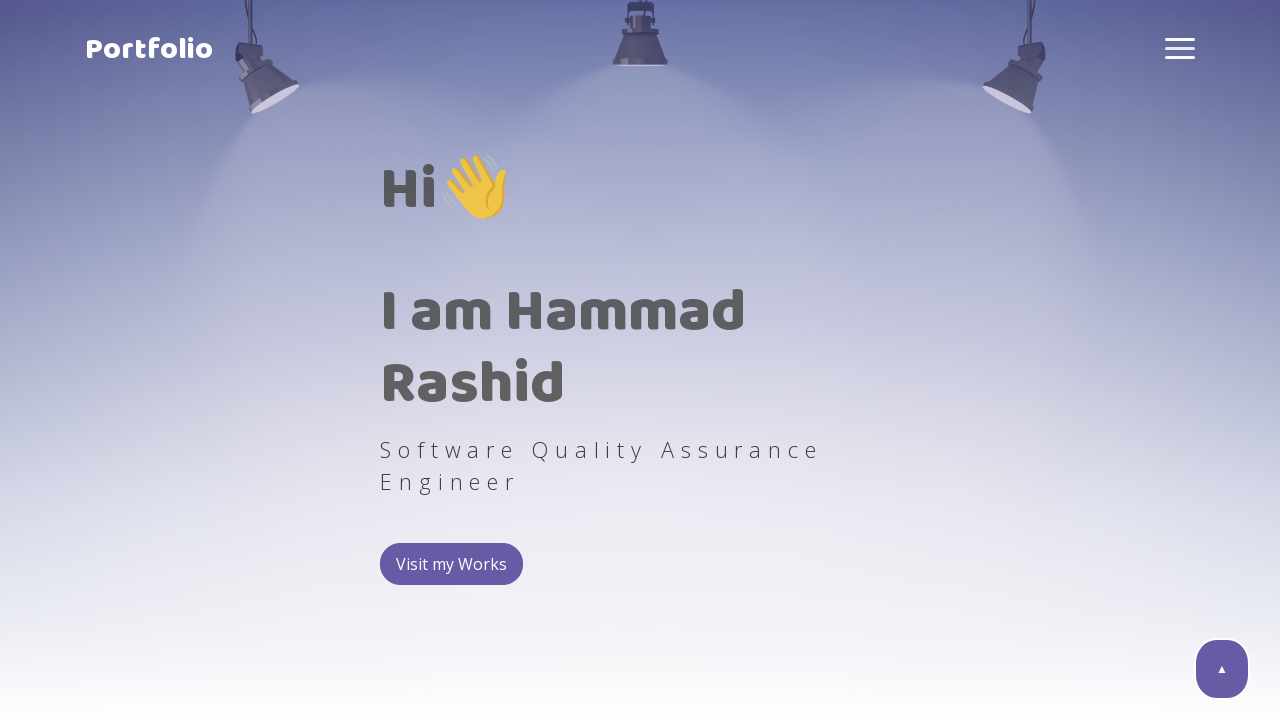

Hamburger menu opened and is-active class applied
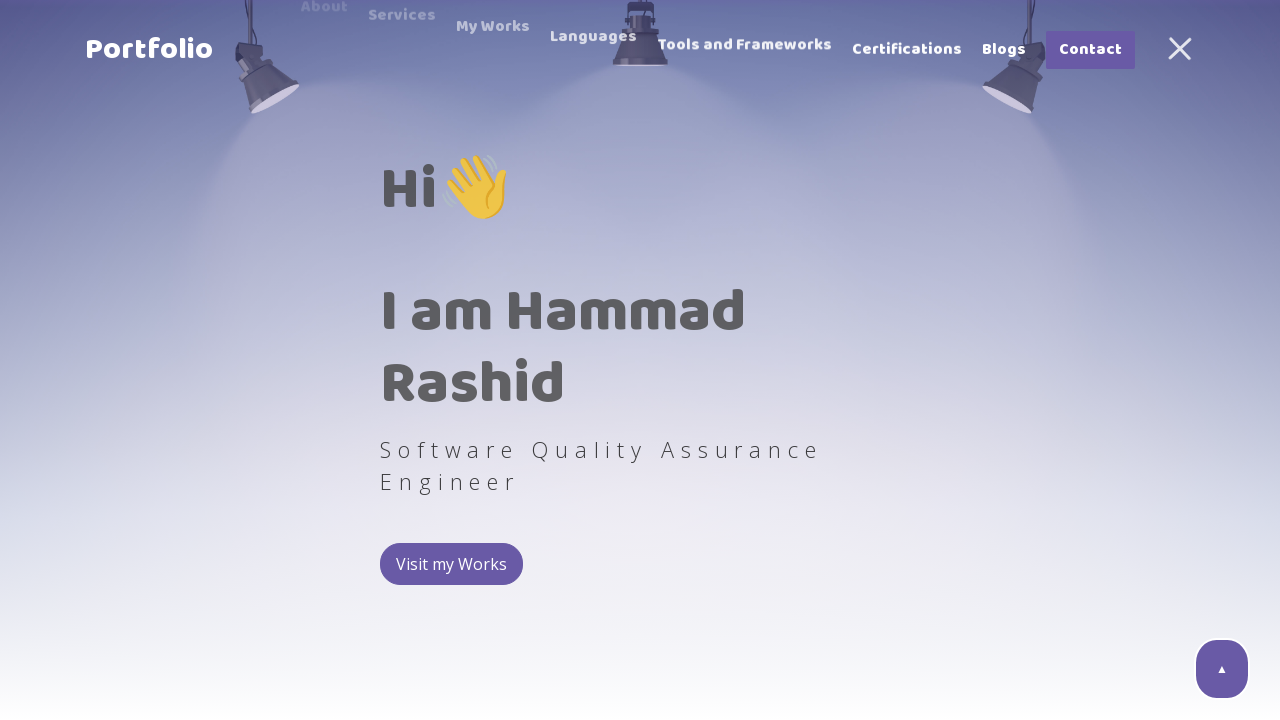

Clicked About link in hamburger menu at (324, 50) on .link:has-text('About')
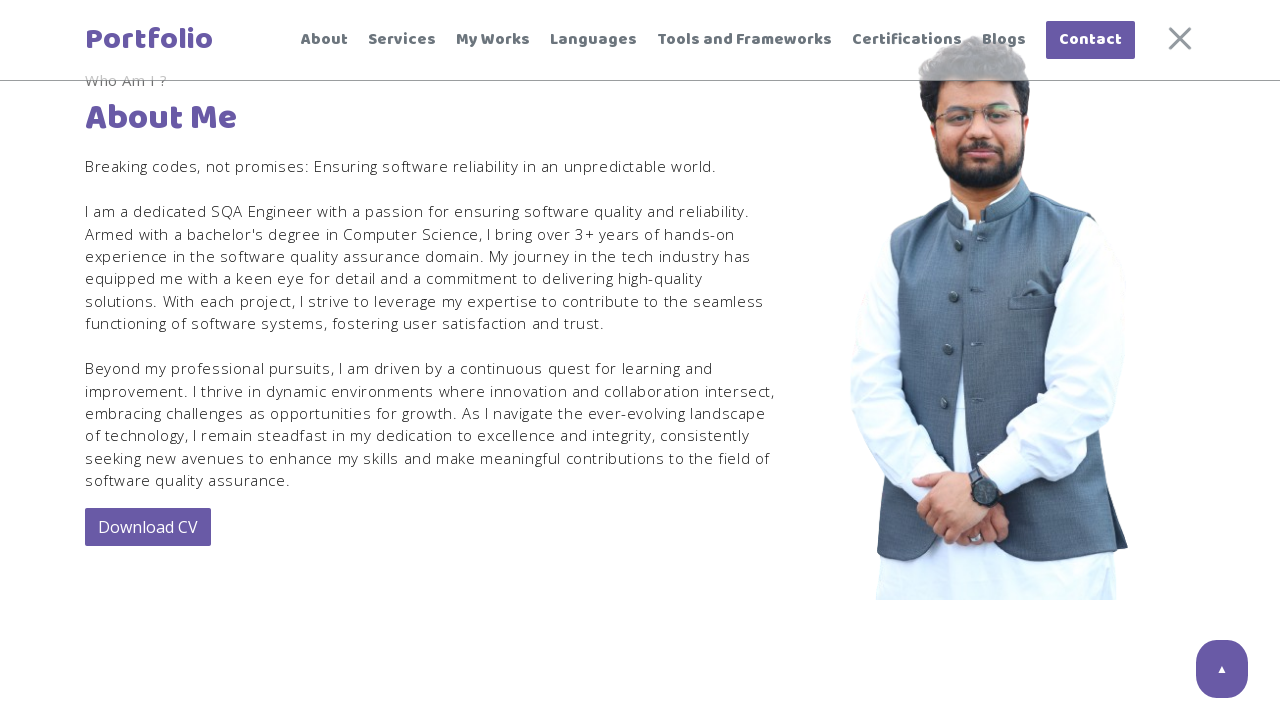

About section loaded and is visible
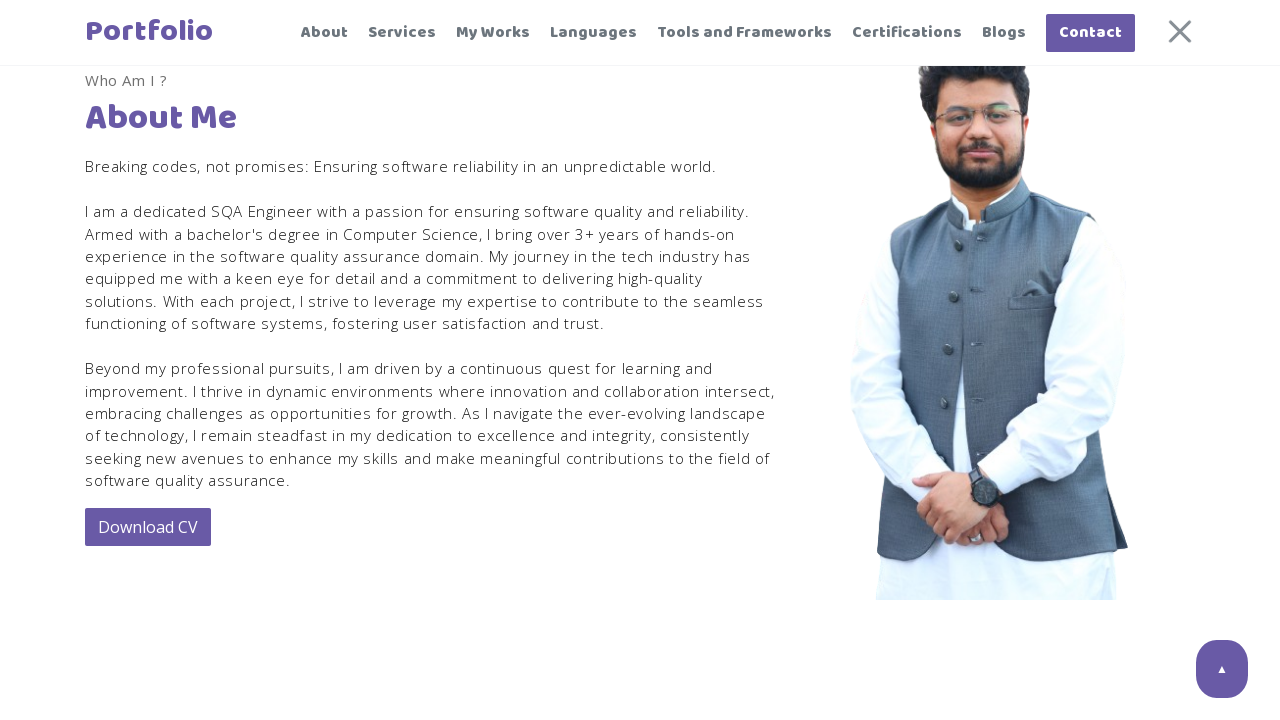

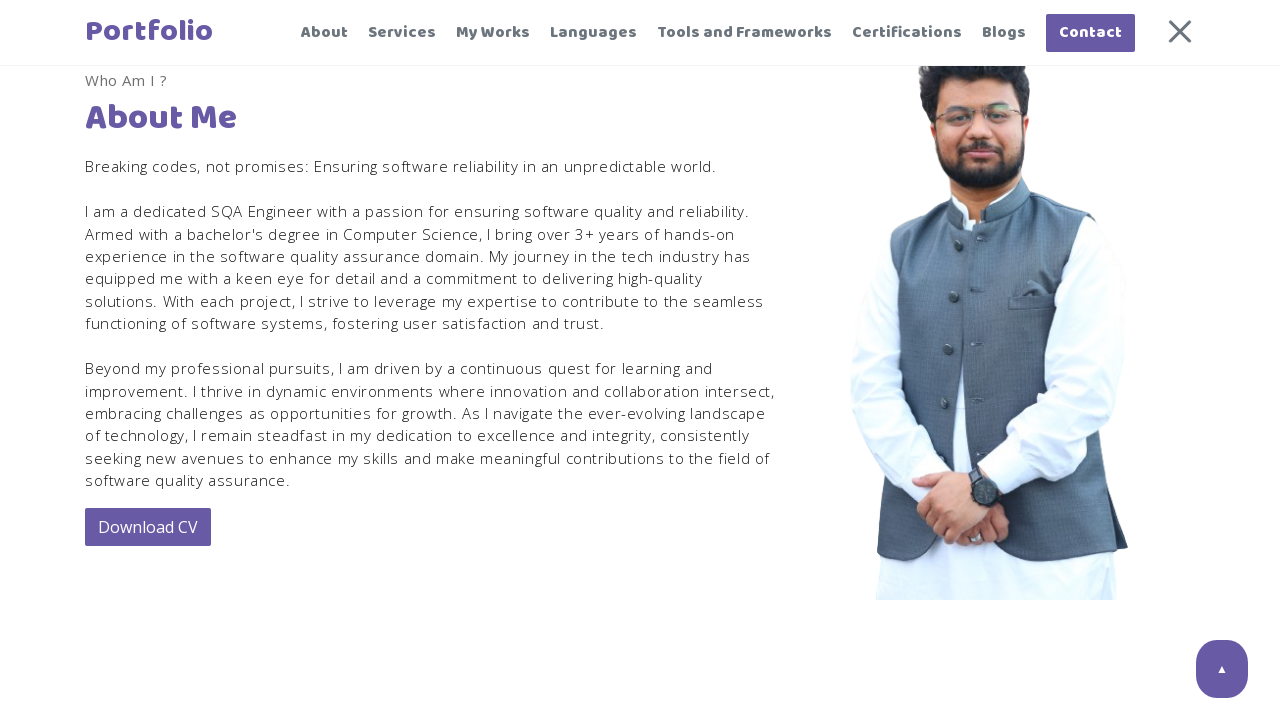